Tests simple form demo functionality by navigating to the practice section, clicking on simple form demo, entering text in a text box, and clicking the show message button.

Starting URL: http://syntaxprojects.com

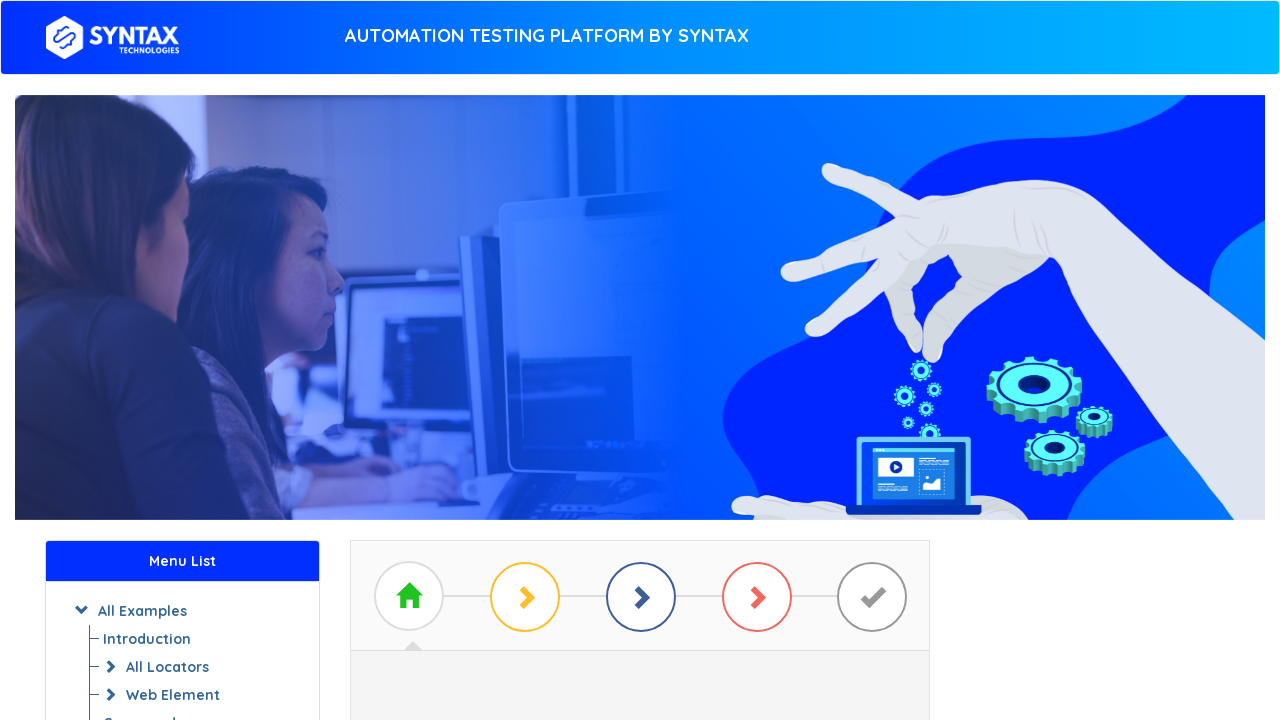

Clicked 'Start Practicing' button to navigate to practice section at (640, 372) on a#btn_basic_example
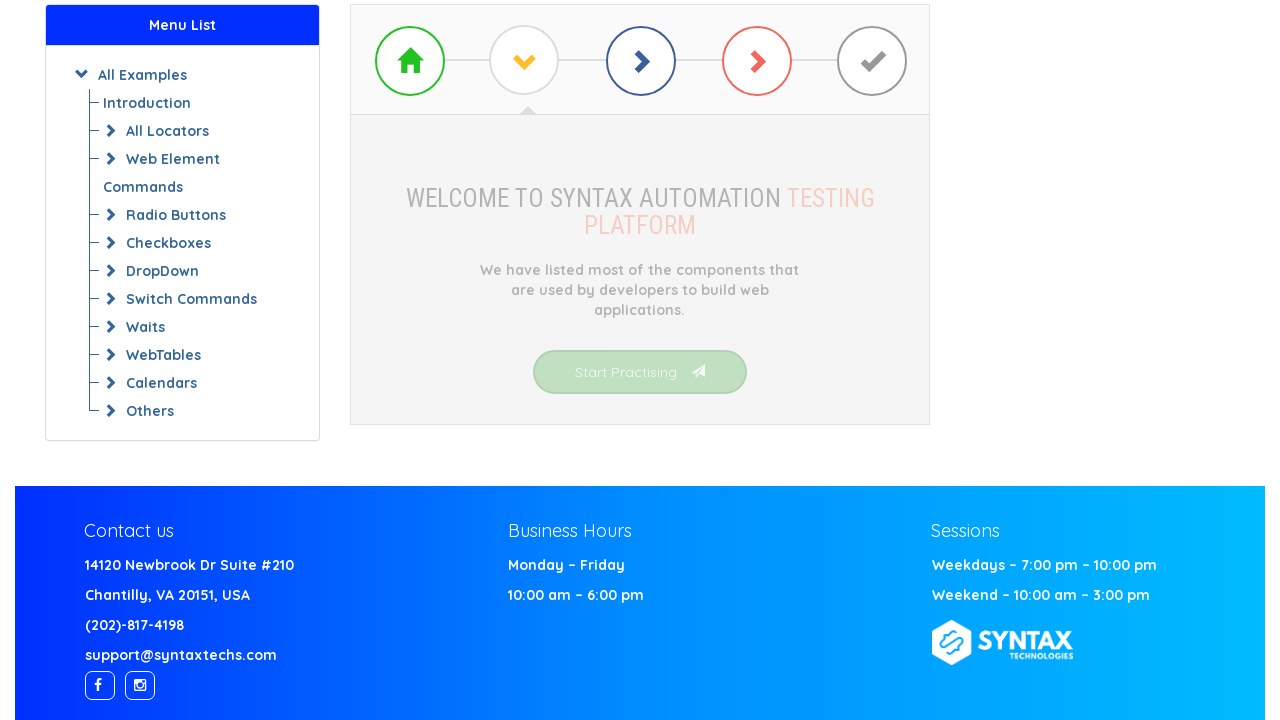

Waited for practice page to load
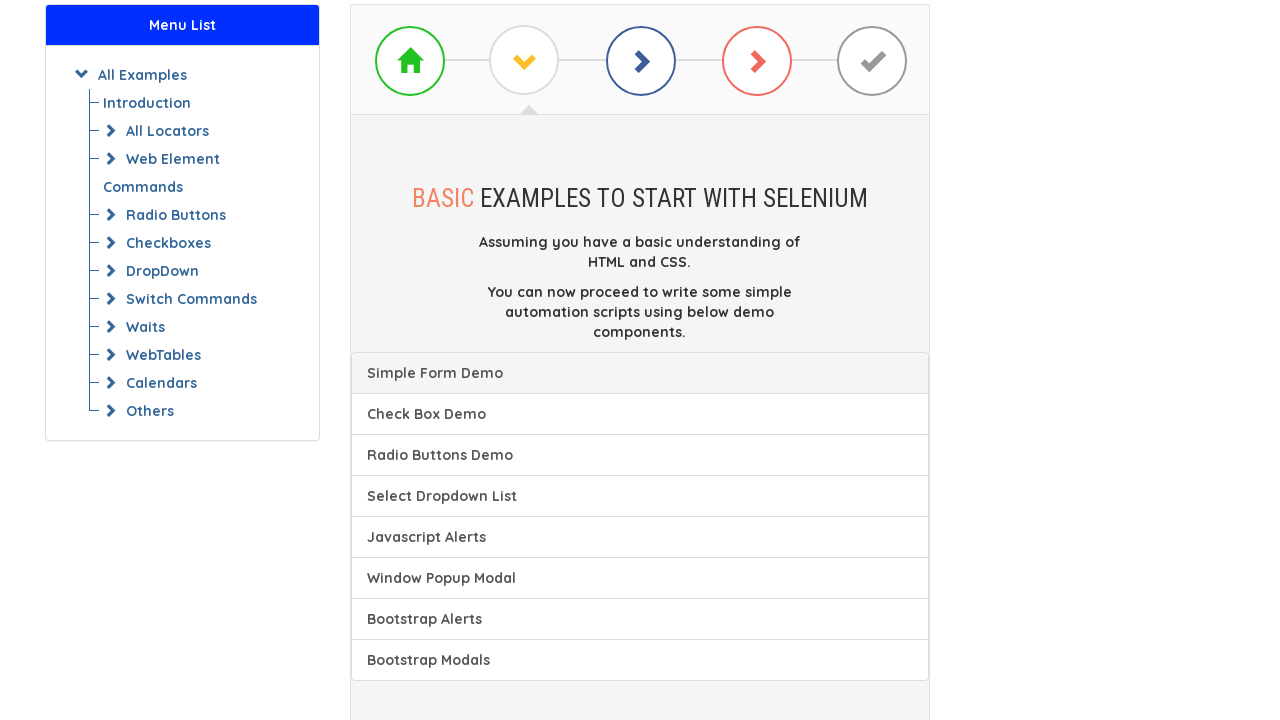

Clicked on Simple Form Demo link at (640, 373) on xpath=//a[text() = 'Check Box Demo']/preceding-sibling::a
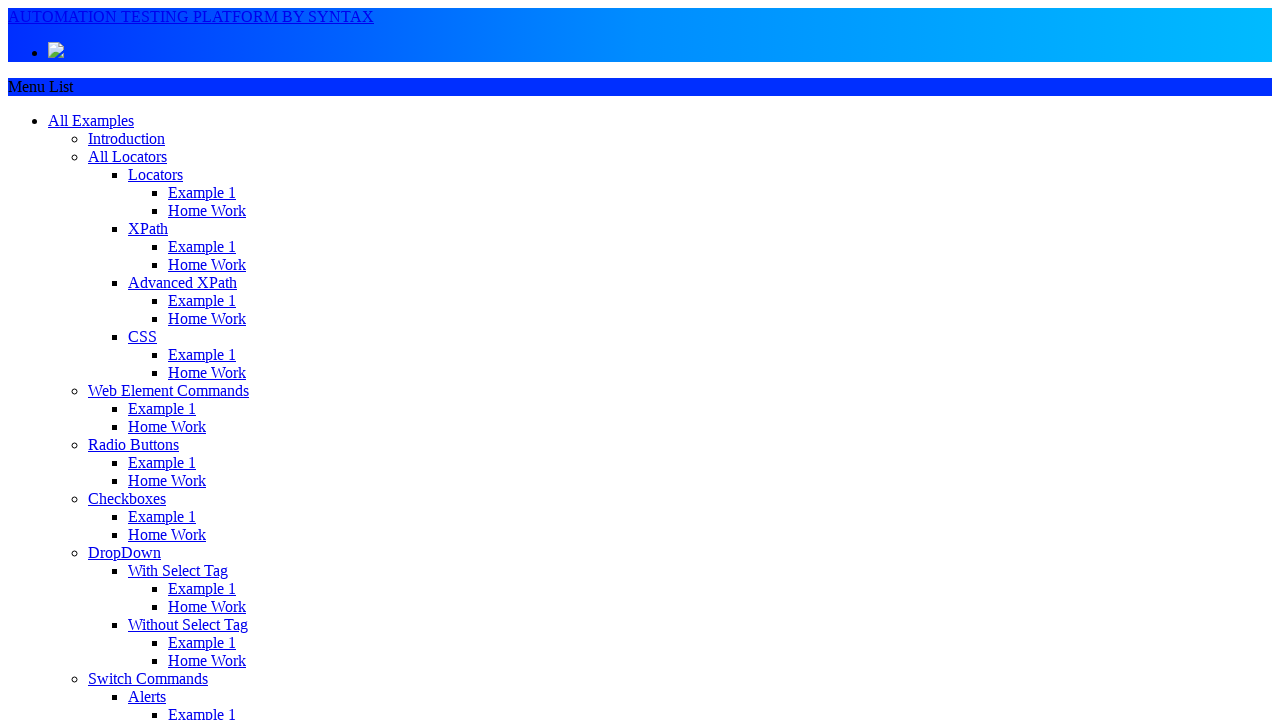

Waited for Simple Form Demo page to load
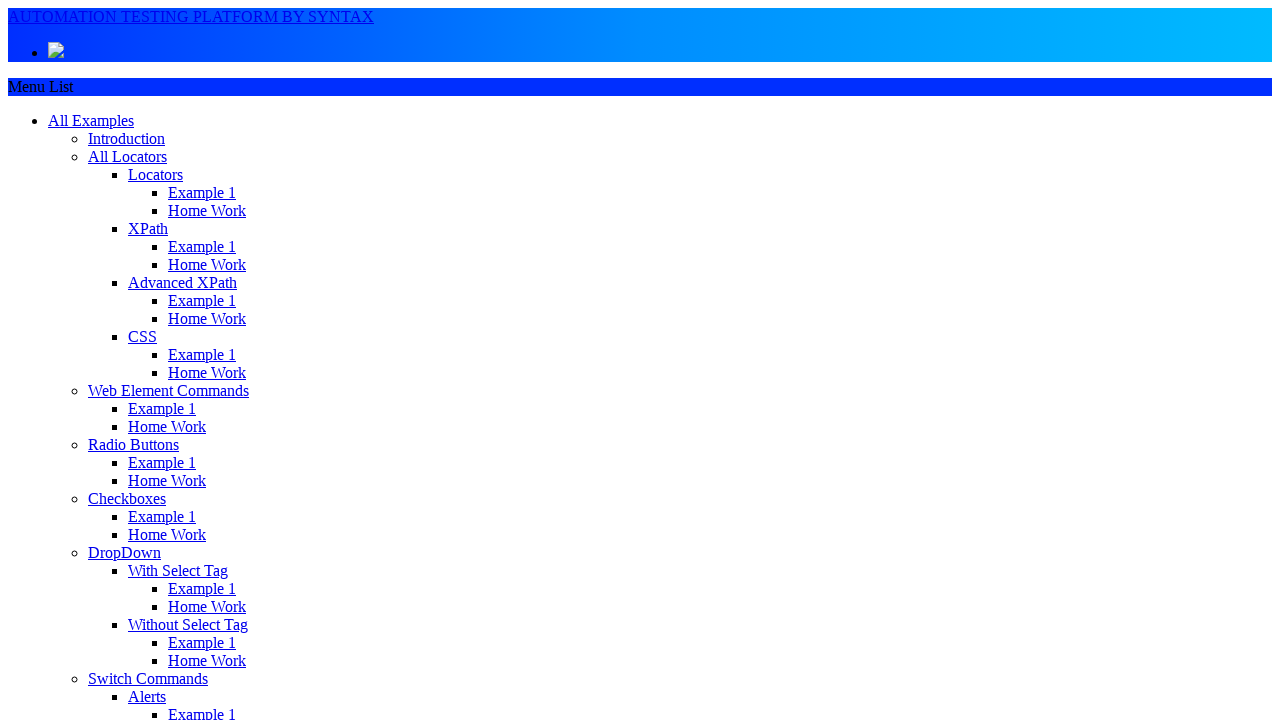

Entered 'Testing the simple form demo' in the text input field on input[placeholder^='Please enter']
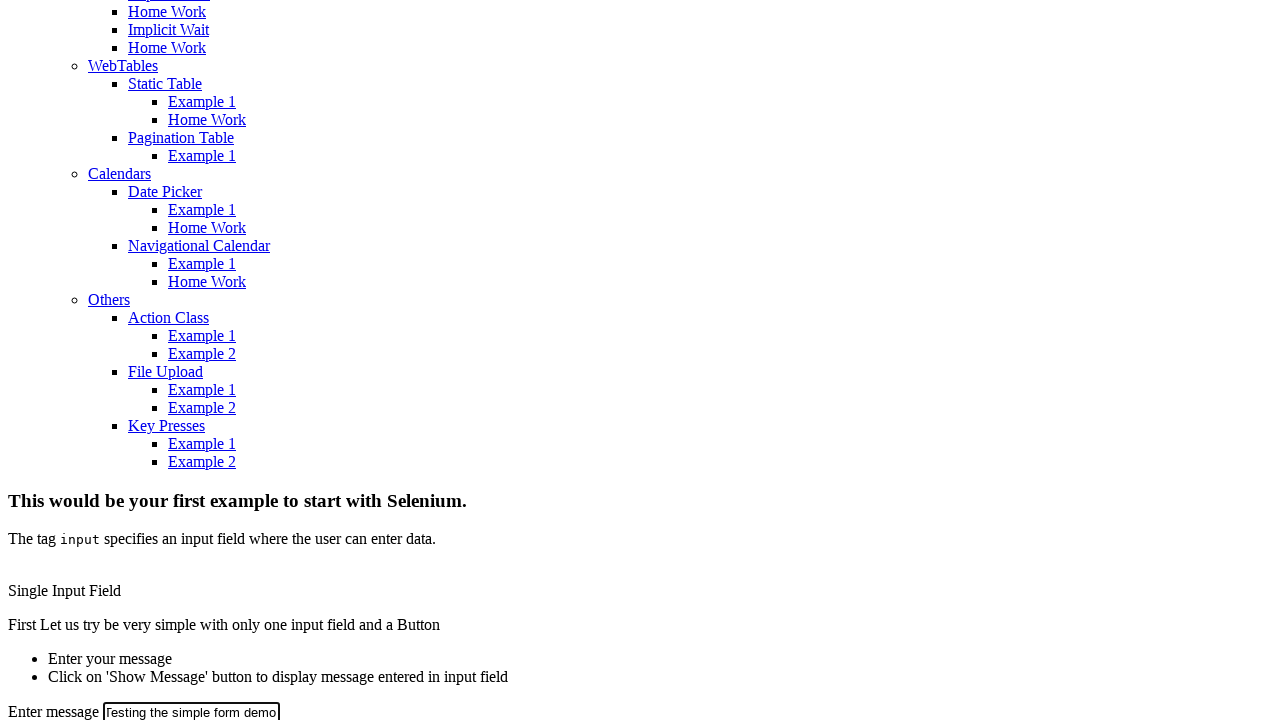

Clicked 'Show Message' button to display the message at (60, 361) on button[onclick*='Input();']
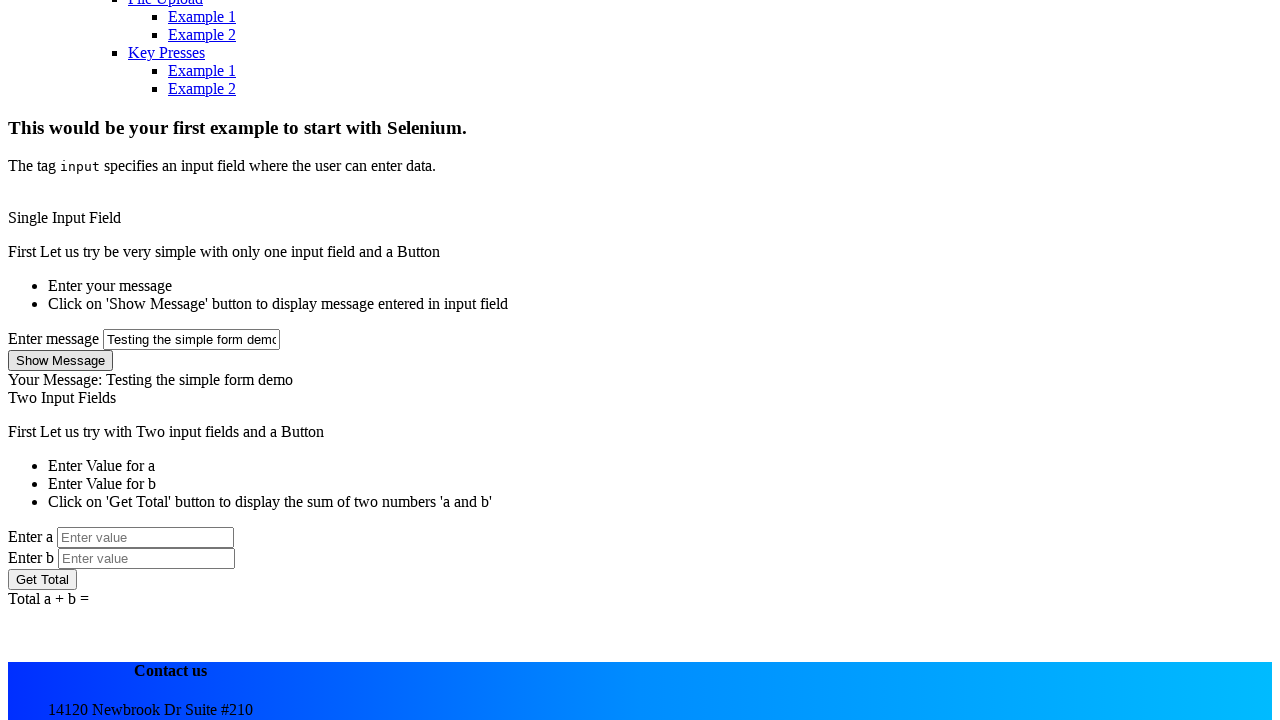

Waited for message to appear on the page
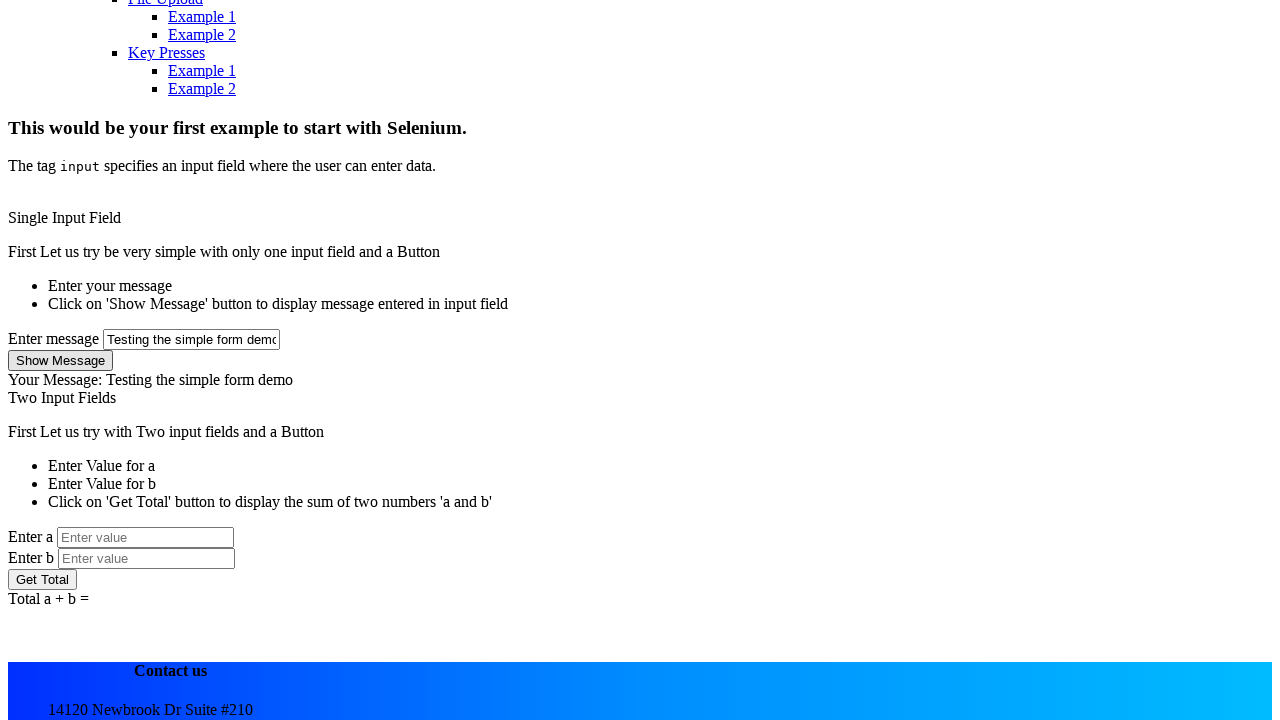

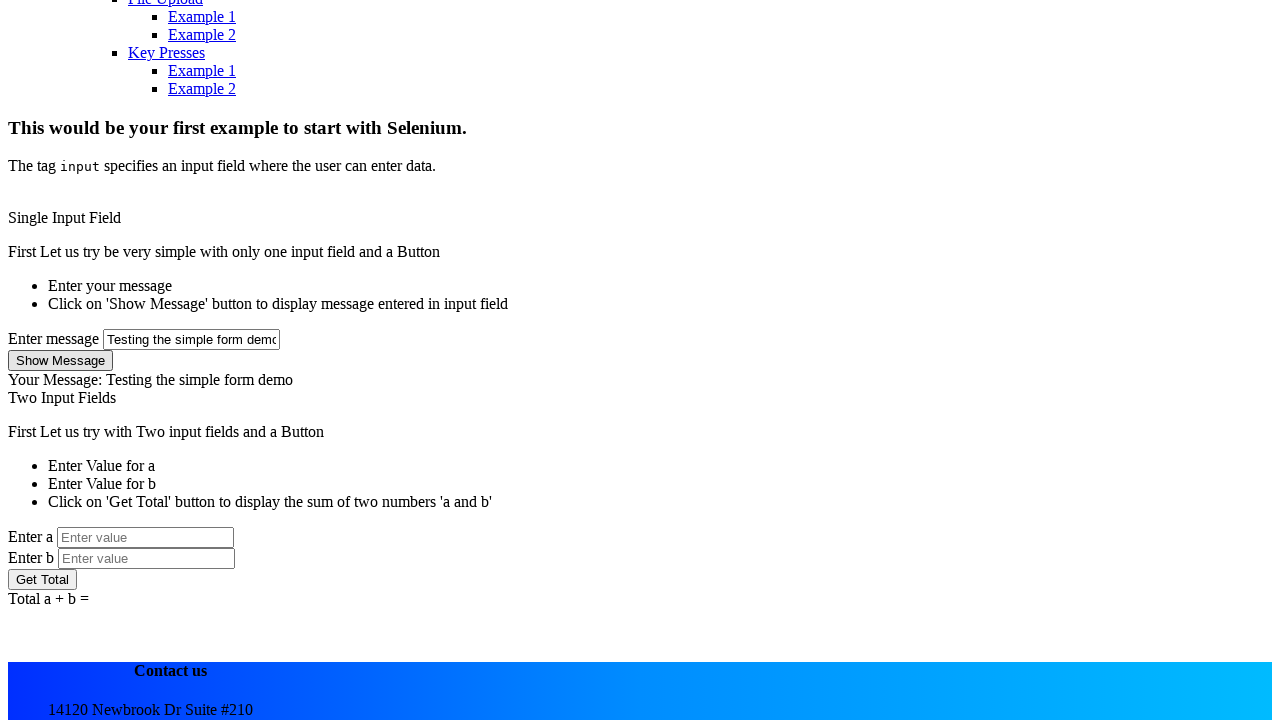